Tests a hotel/travel booking flow by selecting check-in and check-out dates, choosing number of adults and rooms, searching for availability, selecting a room, and filling in contact details (name and email).

Starting URL: https://demo.testim.io/

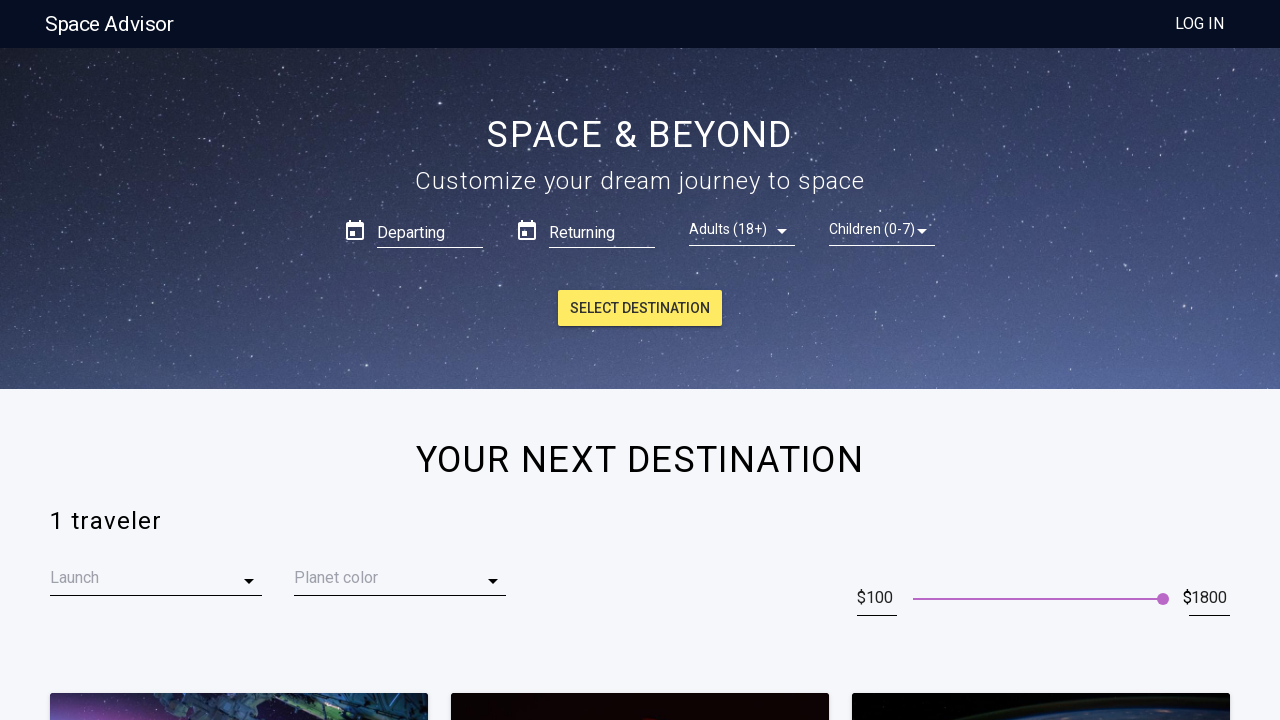

Clicked on check-in date field at (430, 230) on .Hero__form-box___126DY > :nth-child(1) [type='text']
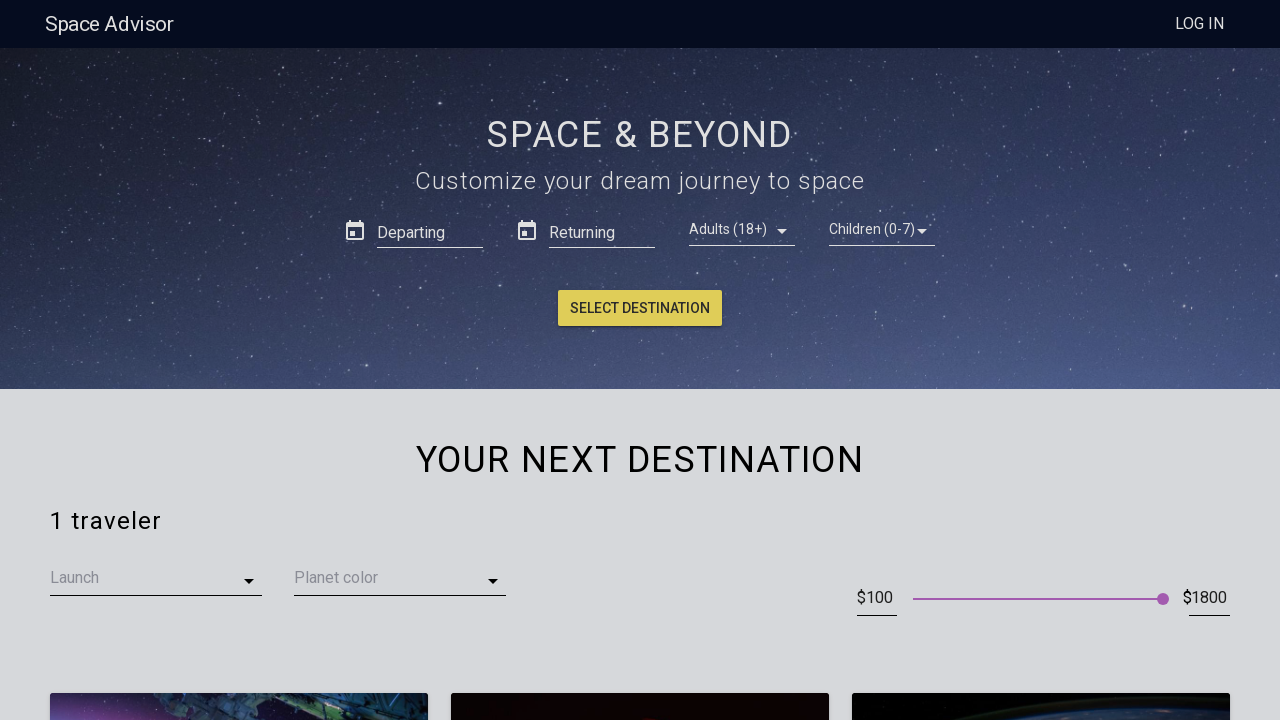

Selected day 24 from check-in calendar at (549, 463) on .theme__days___3kAIy > div:nth-of-type(24) span
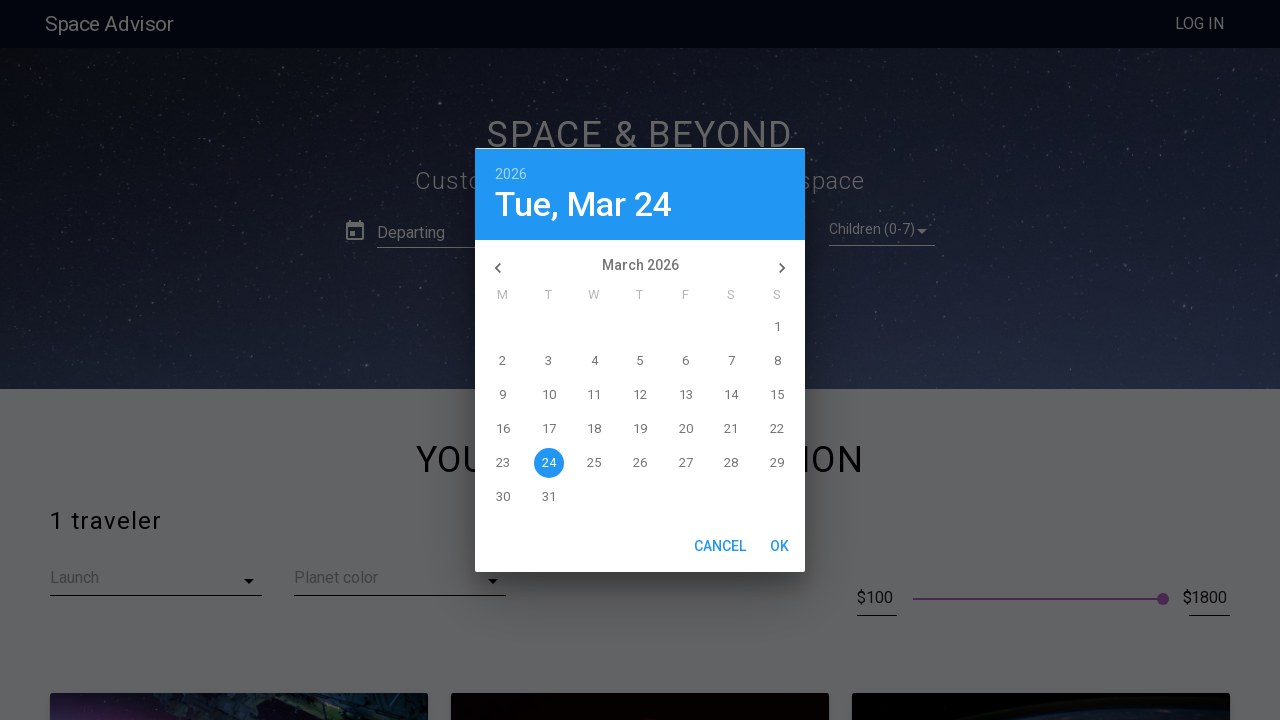

Navigated to next month in calendar at (780, 546) on [role='navigation'] > :nth-child(2)
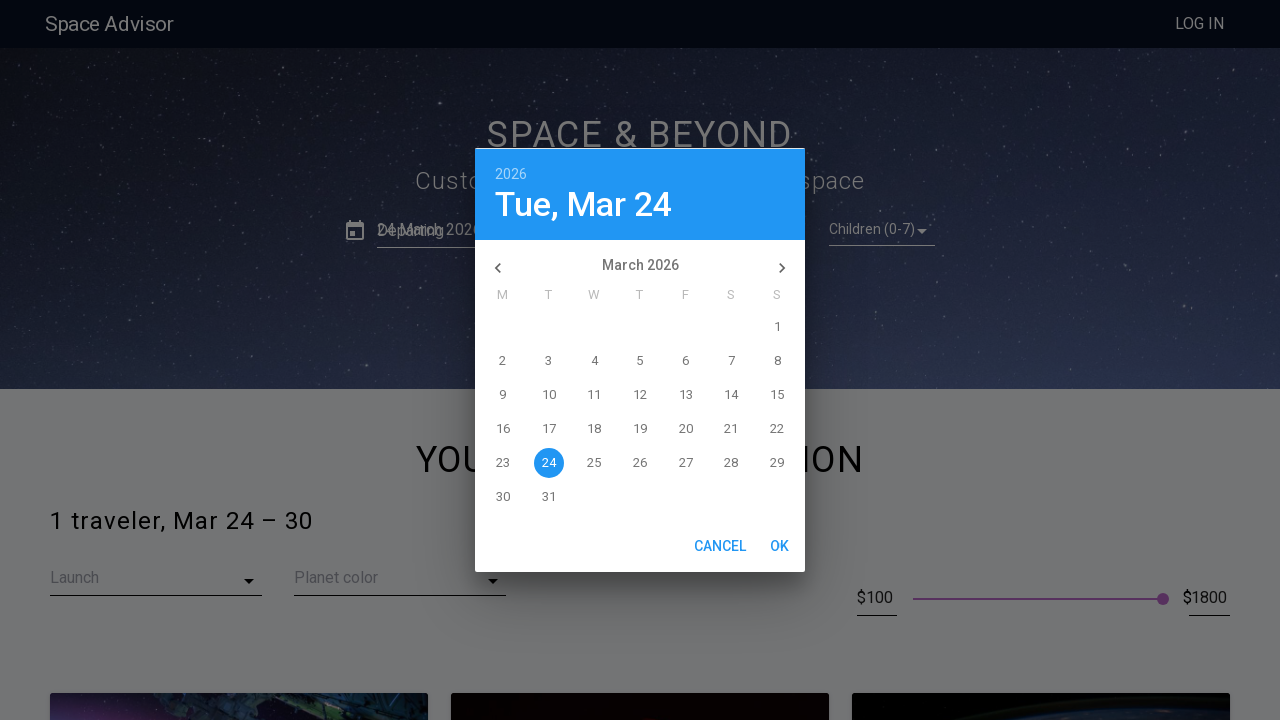

Clicked on check-out date field at (602, 230) on .Hero__form-box___126DY > :nth-child(2) [type='text']
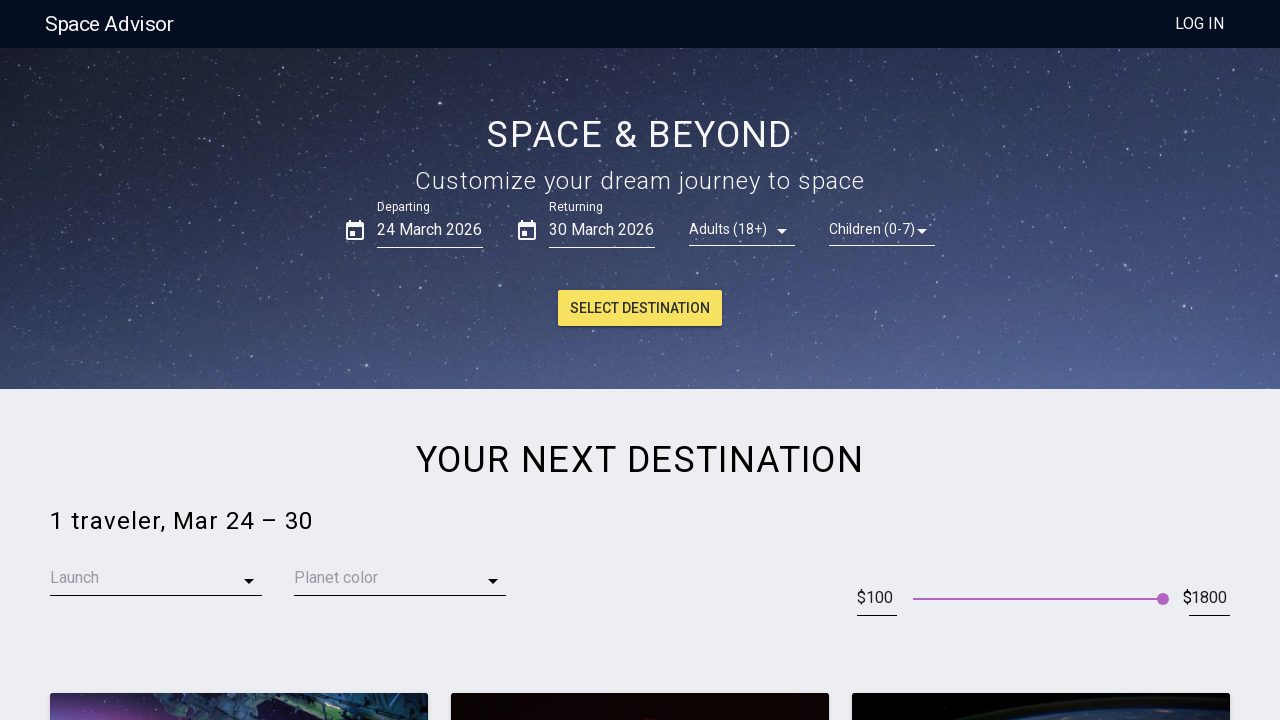

Selected day 26 from check-out calendar at (640, 463) on .theme__days___3kAIy > div:nth-of-type(26) span
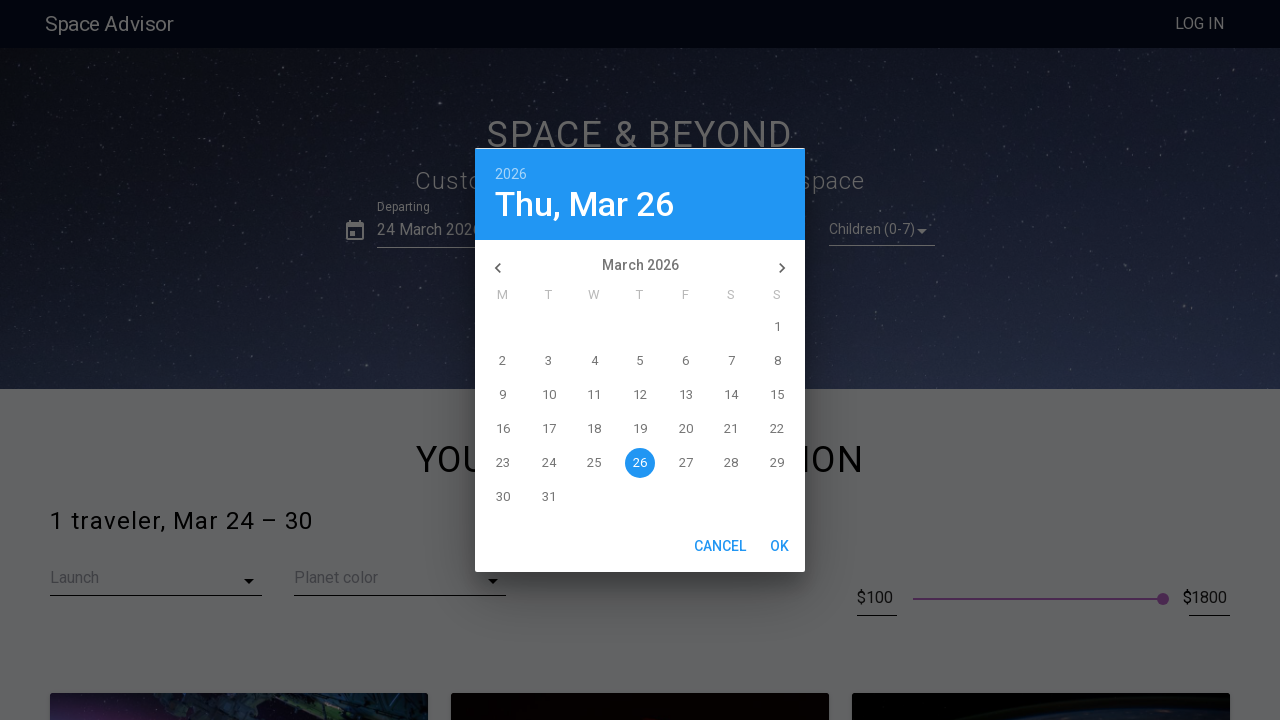

Navigated in calendar at (780, 546) on [role='navigation'] > :nth-child(2)
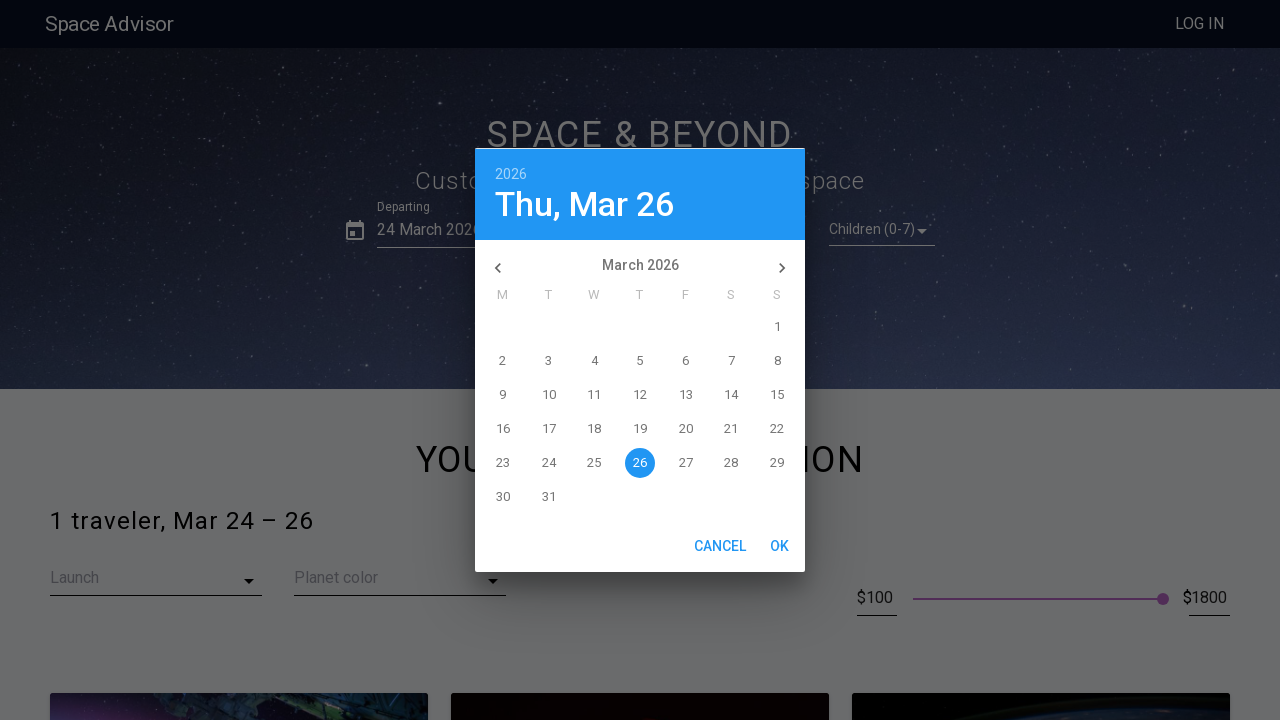

Clicked on adults dropdown at (742, 229) on .Hero__form-box___126DY > :nth-child(3) .theme__inputElement___27dyY
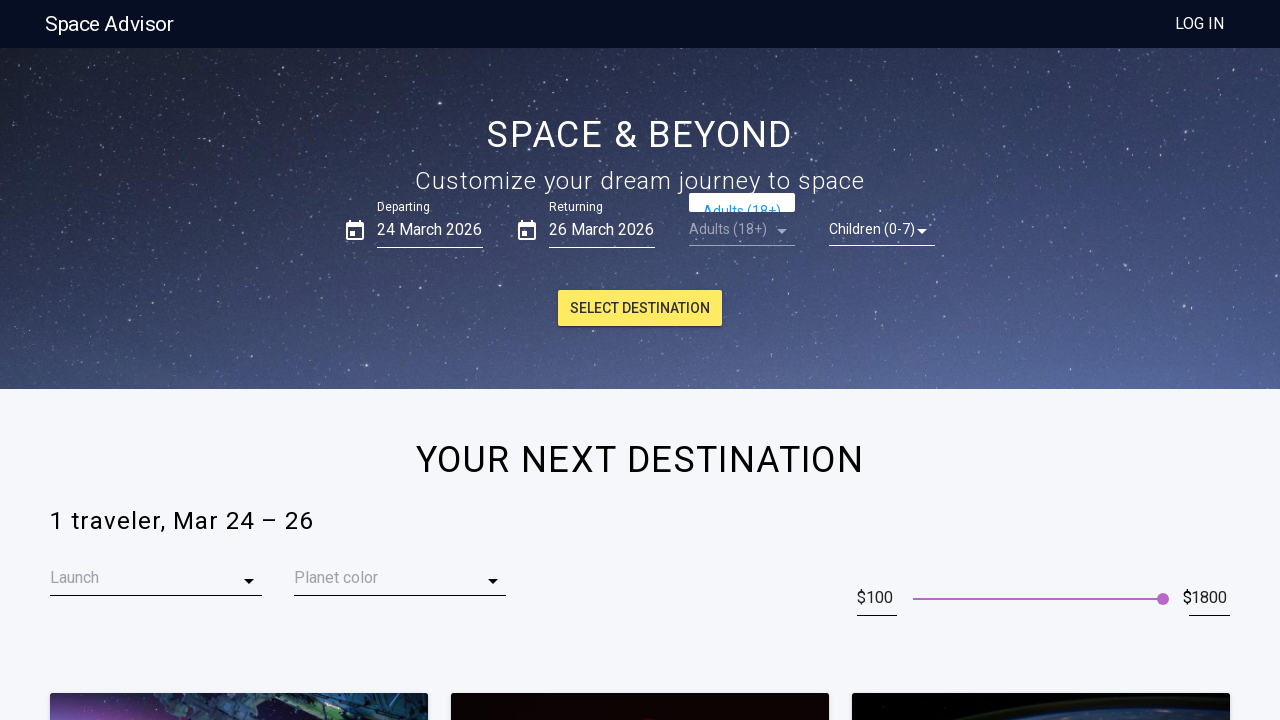

Selected 4 adults from dropdown at (742, 319) on .theme__active___31xyK .theme__values___1jS4g > :nth-child(4)
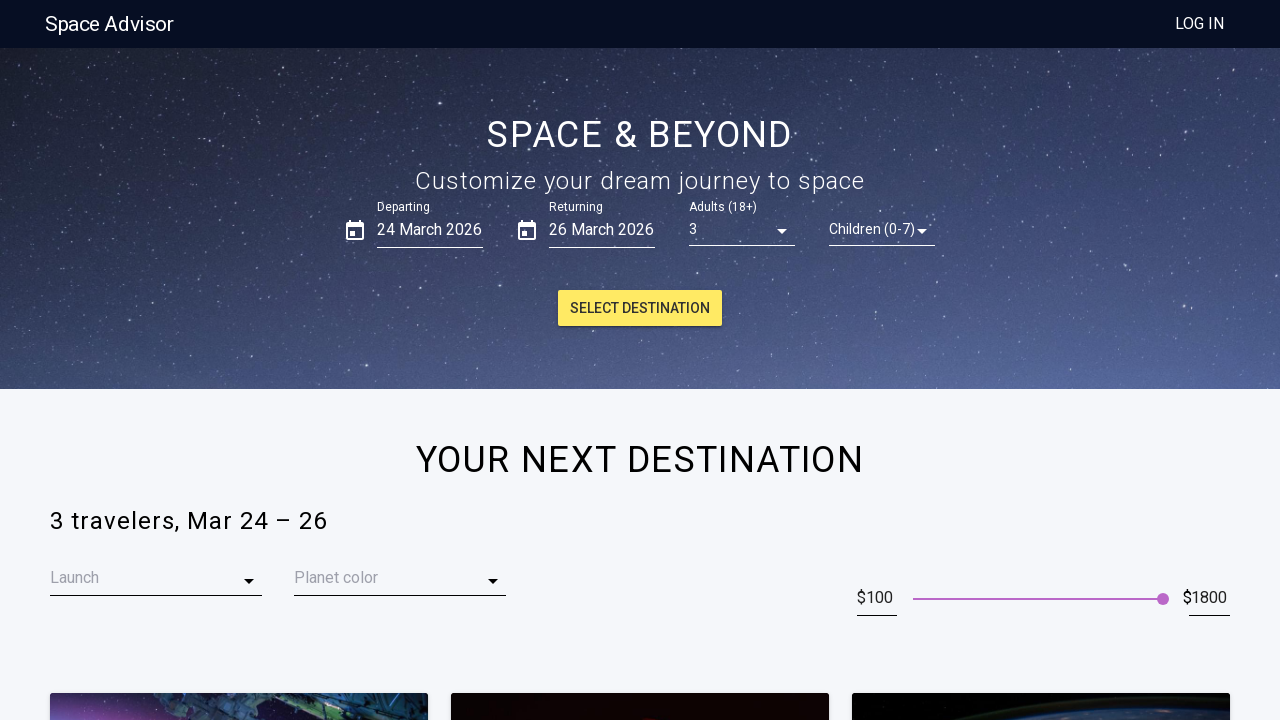

Clicked on rooms dropdown at (882, 229) on .Hero__form-box___126DY > :nth-child(4) .theme__inputElement___27dyY
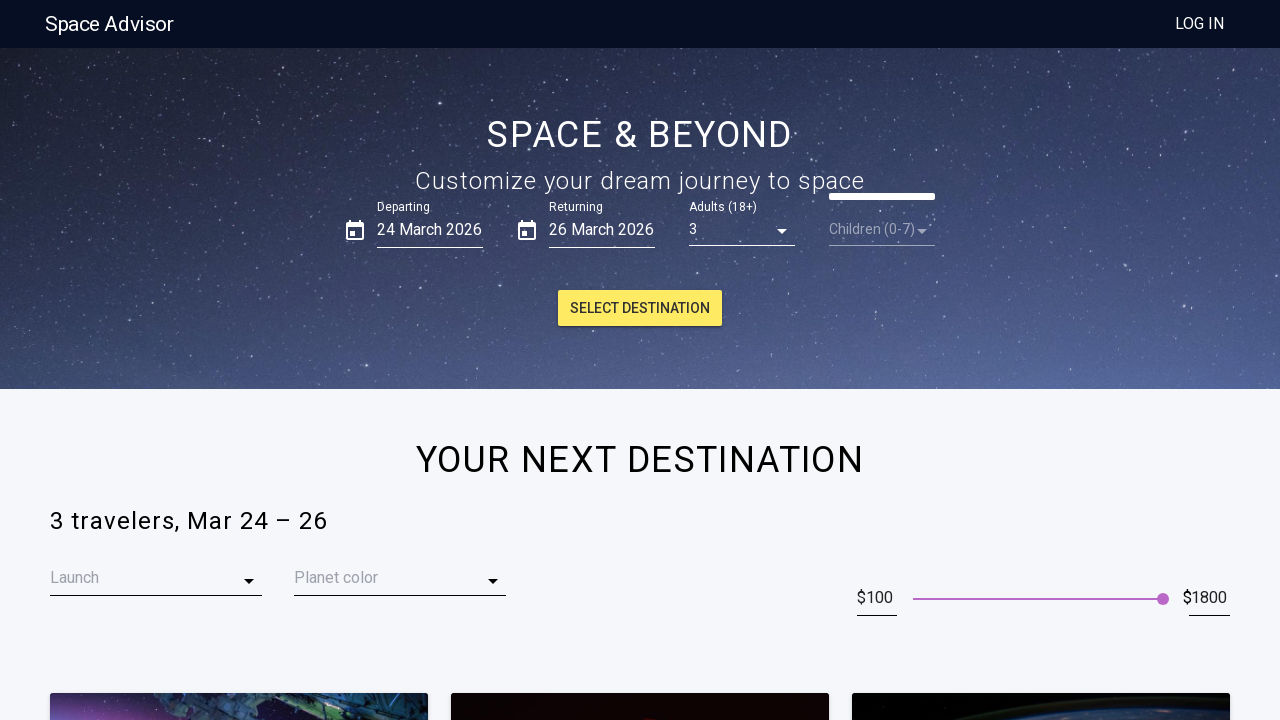

Selected 3 rooms from dropdown at (882, 283) on .theme__active___31xyK .theme__values___1jS4g > :nth-child(3)
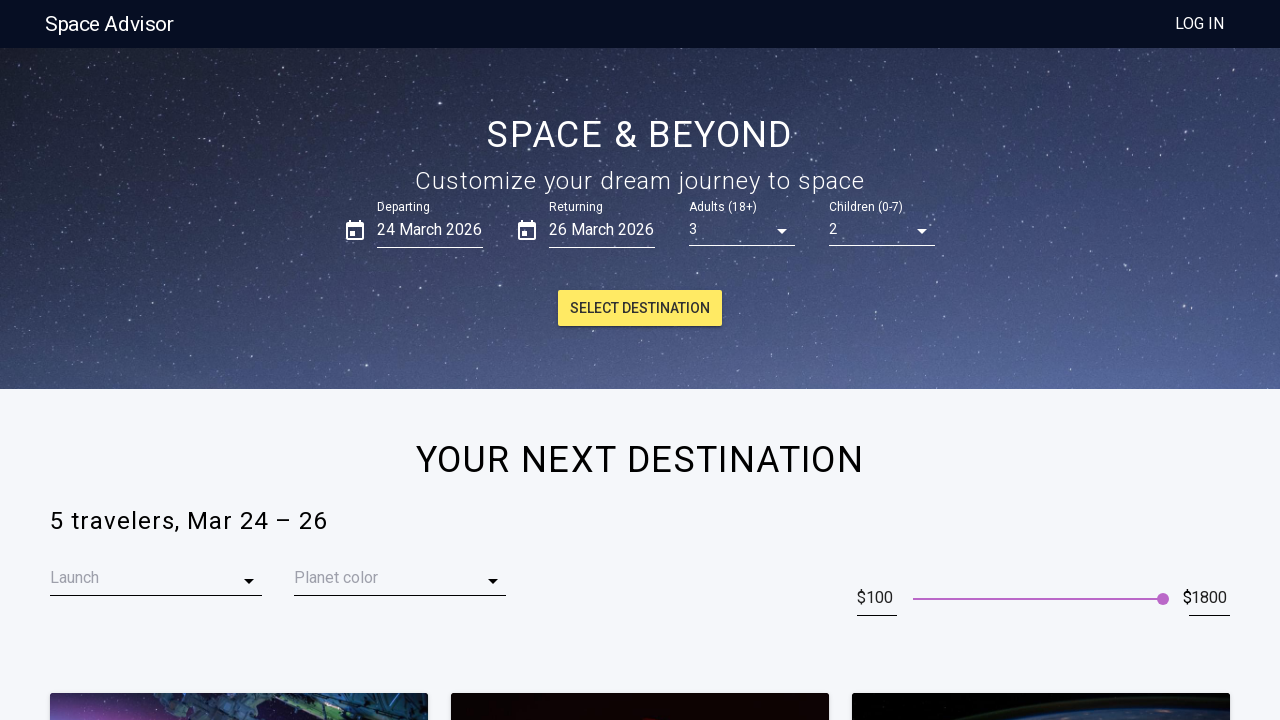

Clicked search button to find available rooms at (640, 308) on .Hero__cta-button___9VskW
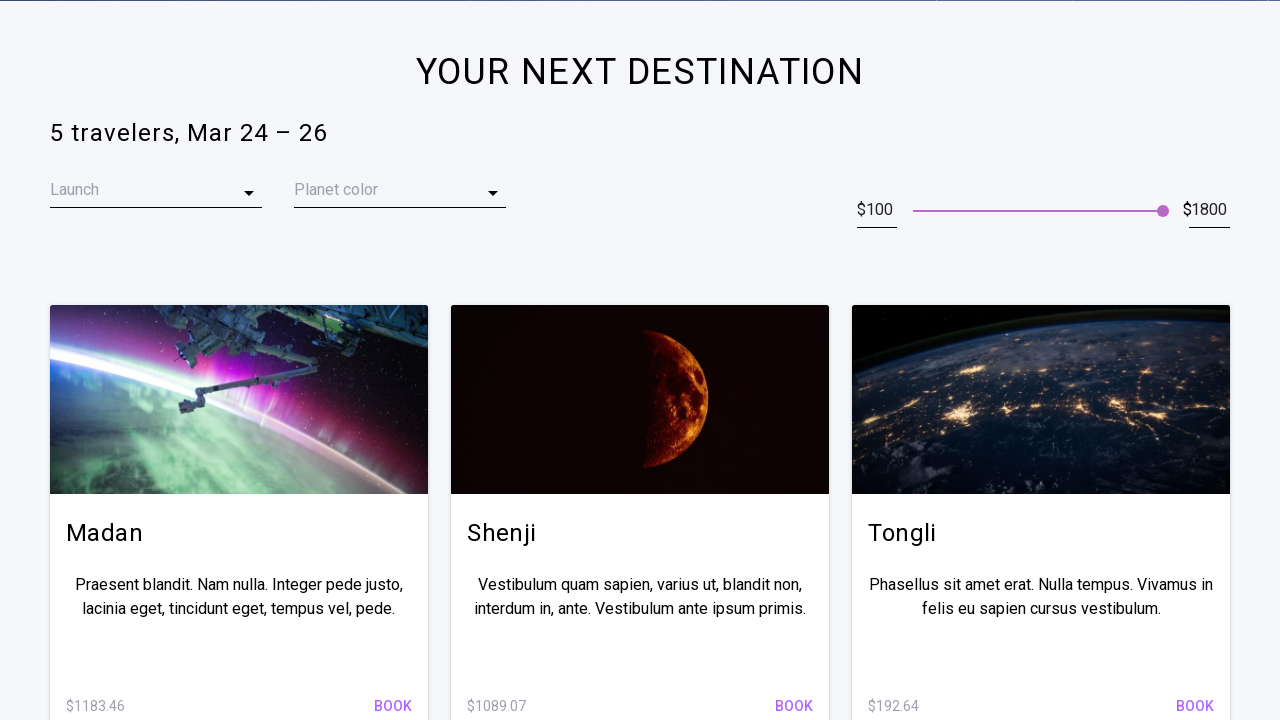

Scrolled to second room option
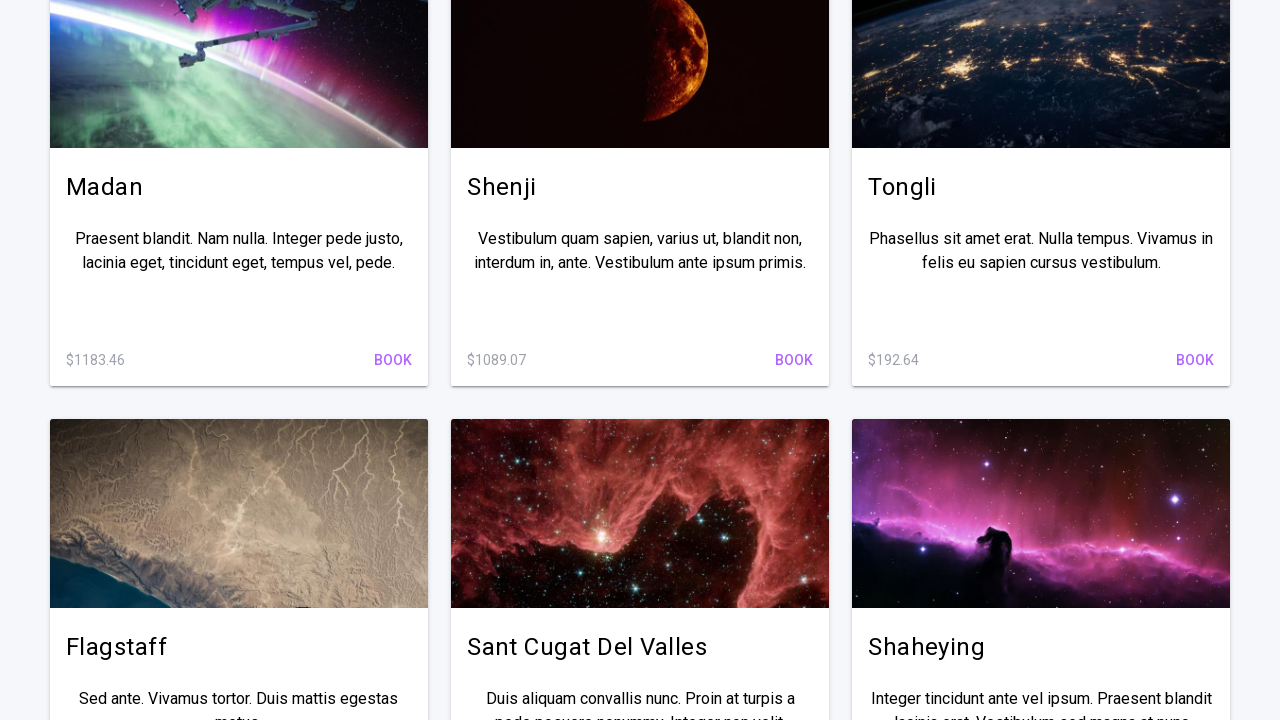

Clicked on second room option's select button at (794, 360) on .Gallery__items-box___2hOZl > :nth-child(2) .theme__button___1iKuo
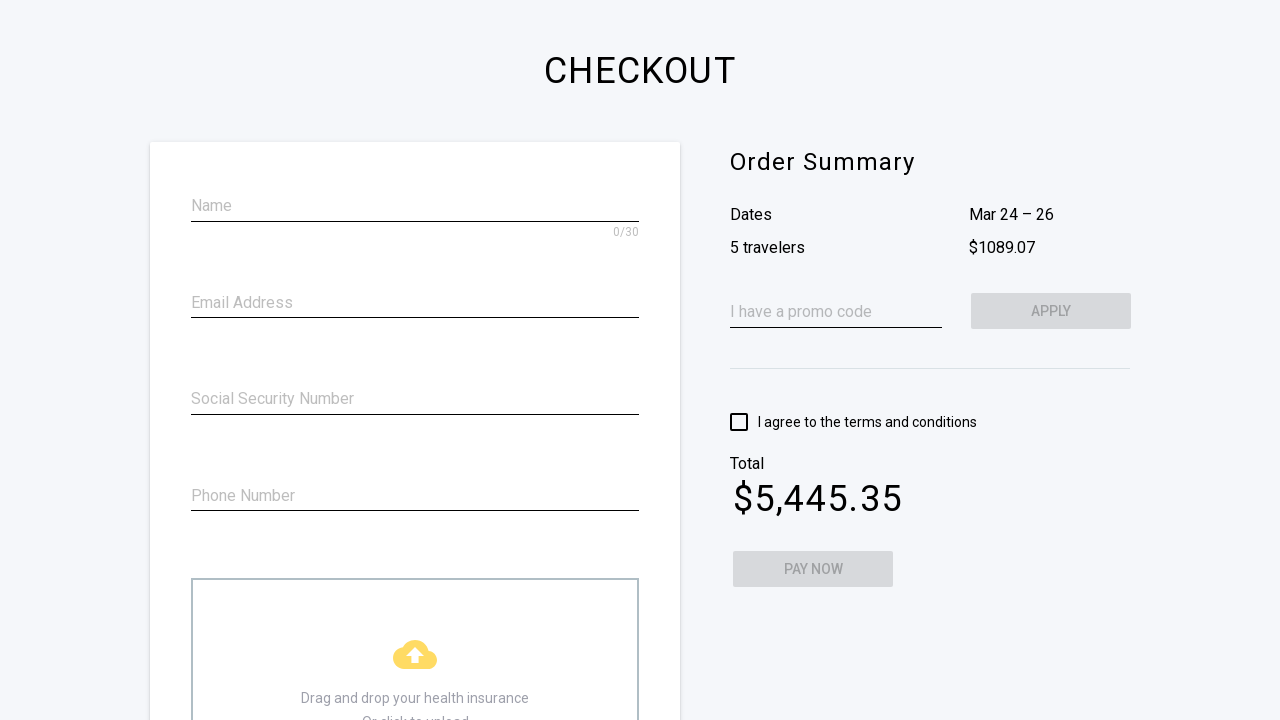

Clicked on name field at (415, 204) on [maxlength='30']
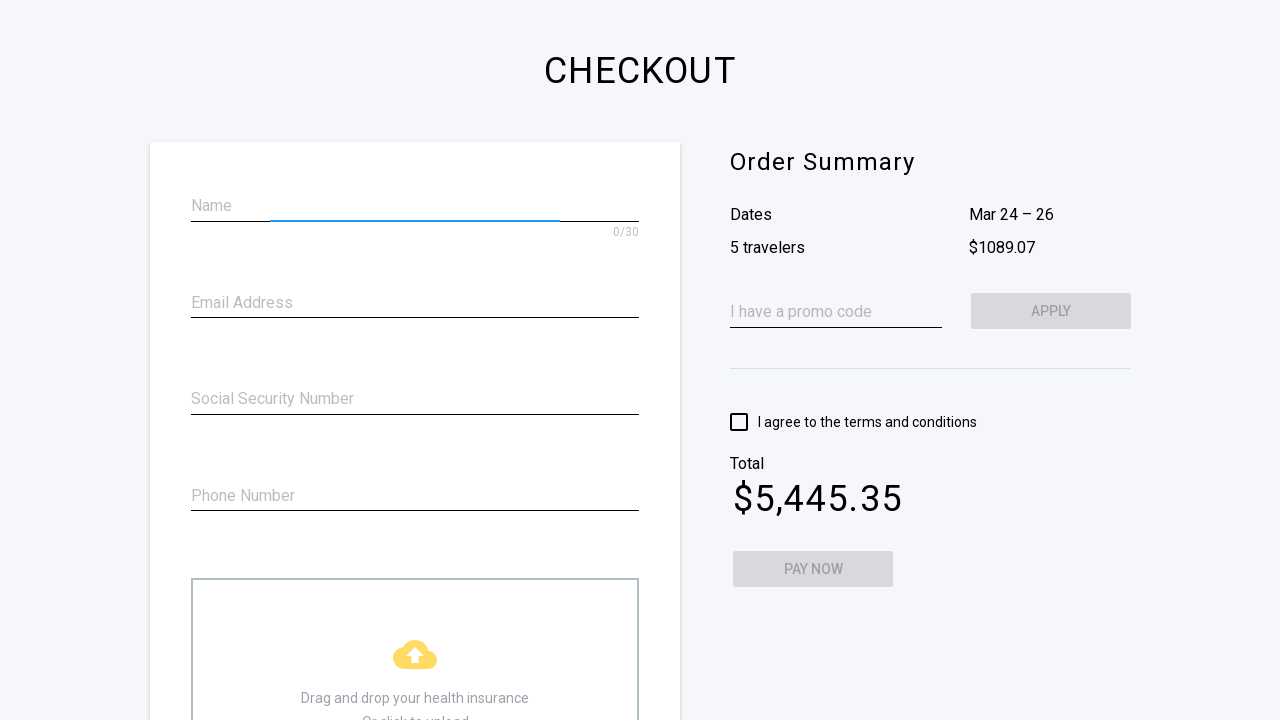

Entered name 'Heya' in name field on [maxlength='30']
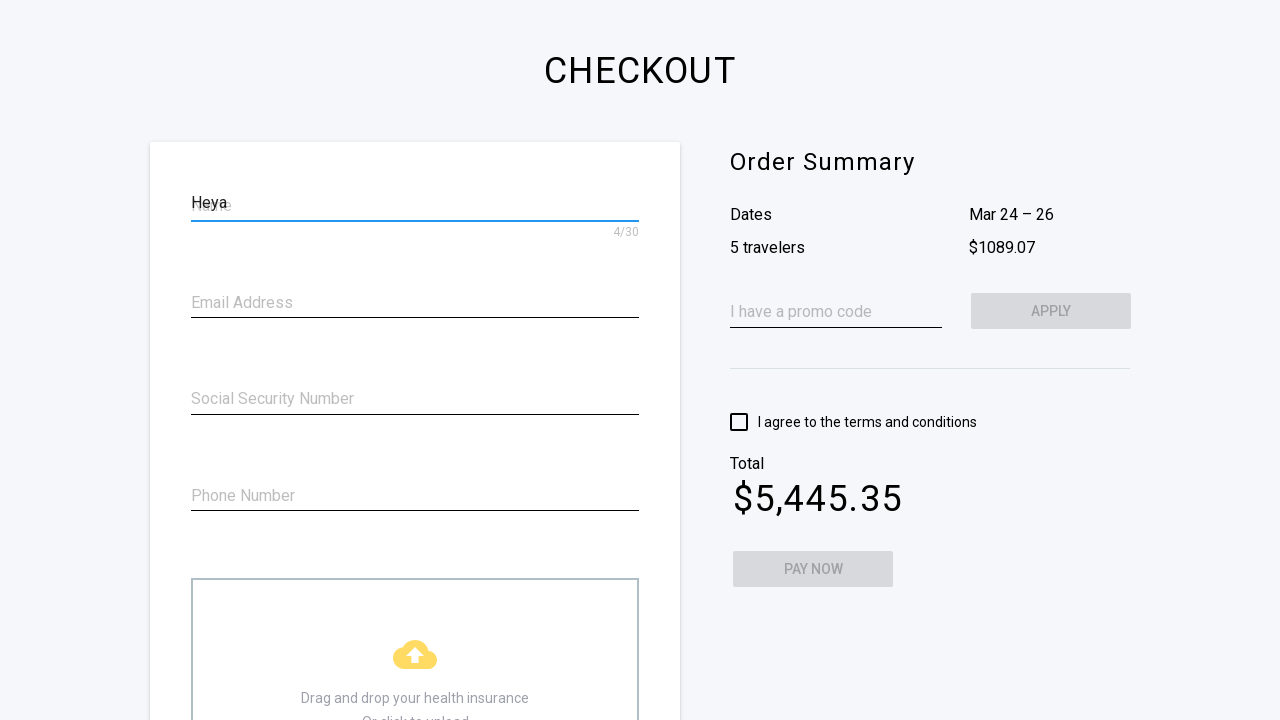

Pressed Tab to move to email field on [maxlength='30']
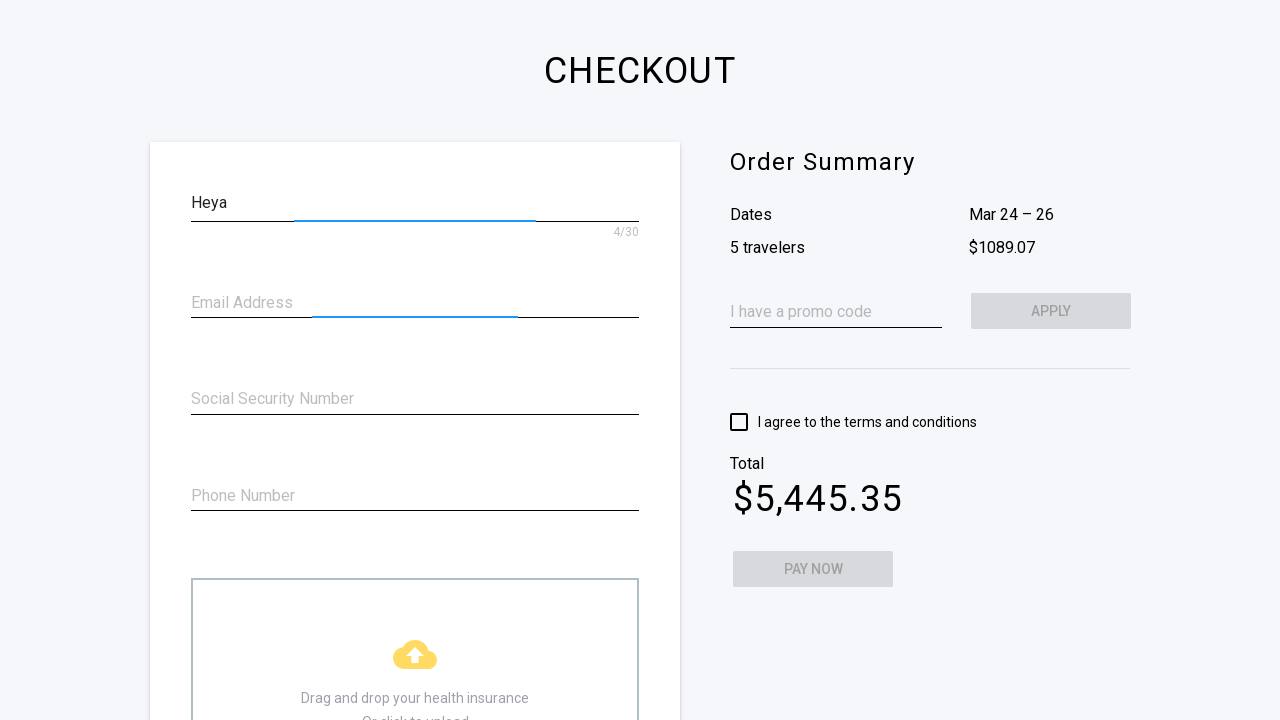

Entered email address 'me@universe.com' in email field on [type='email']
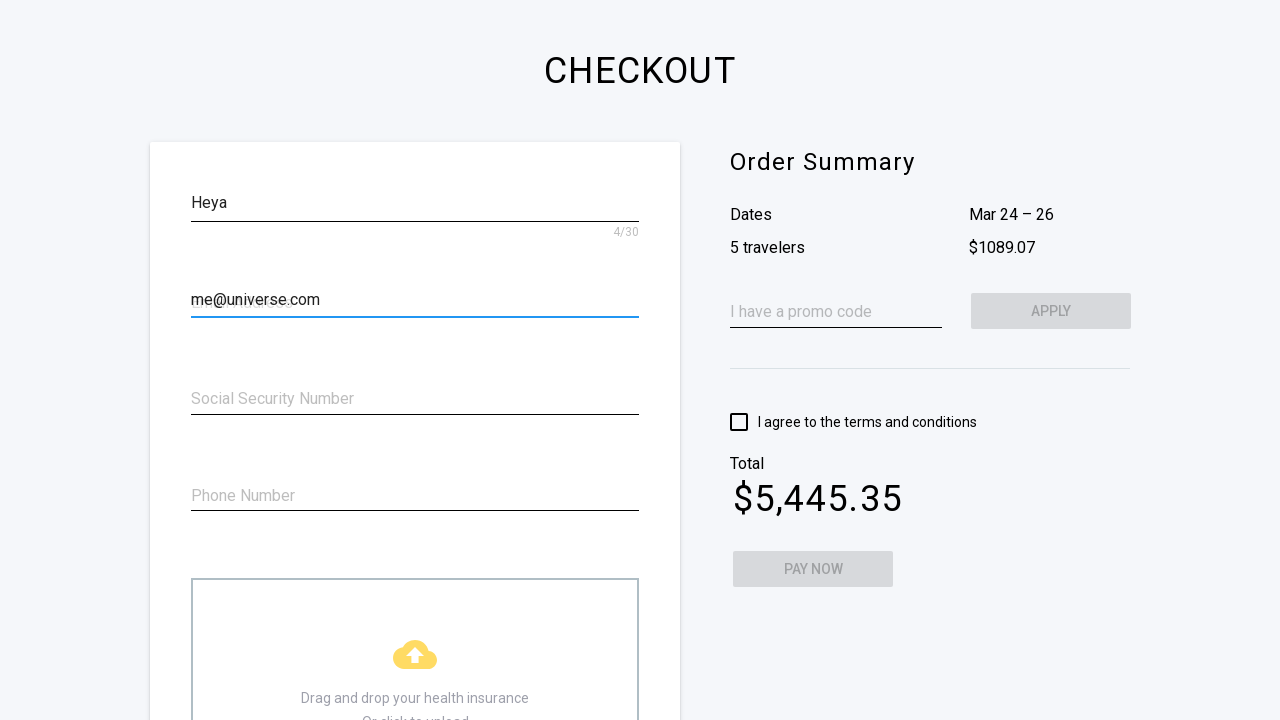

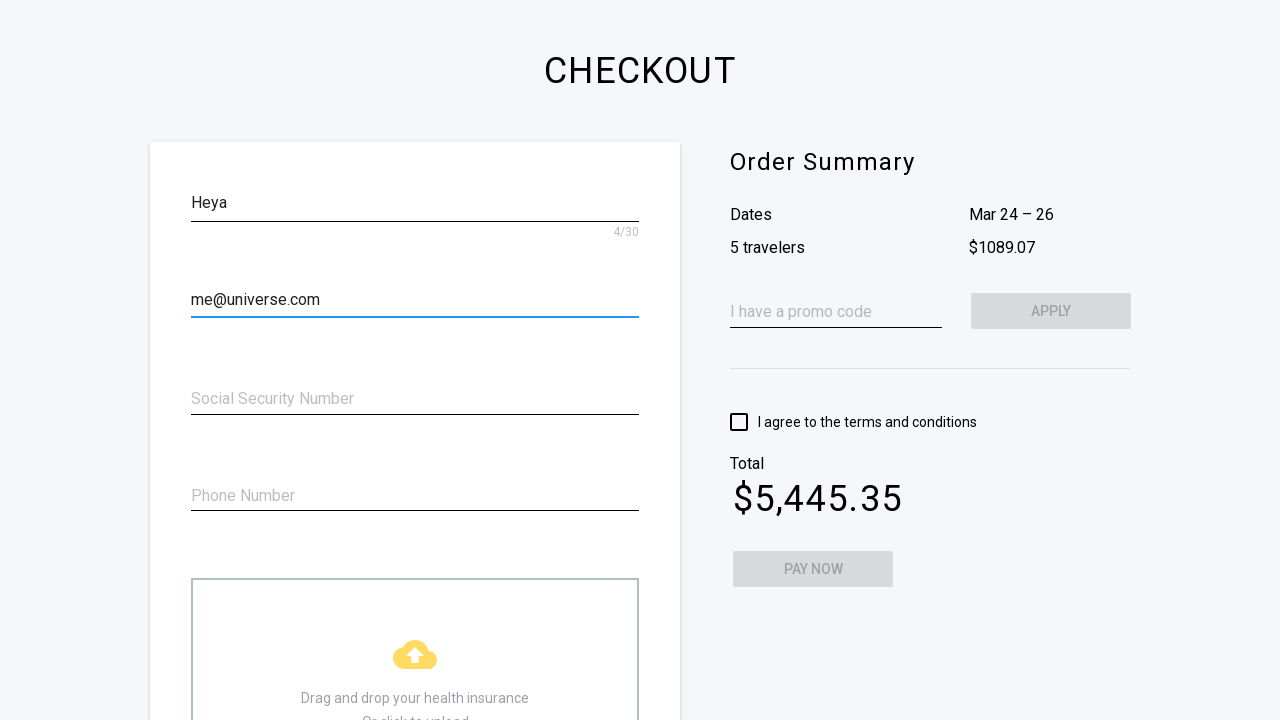